Navigates to the AShot GitHub repository page and waits for the page content to fully load.

Starting URL: https://github.com/pazone/ashot

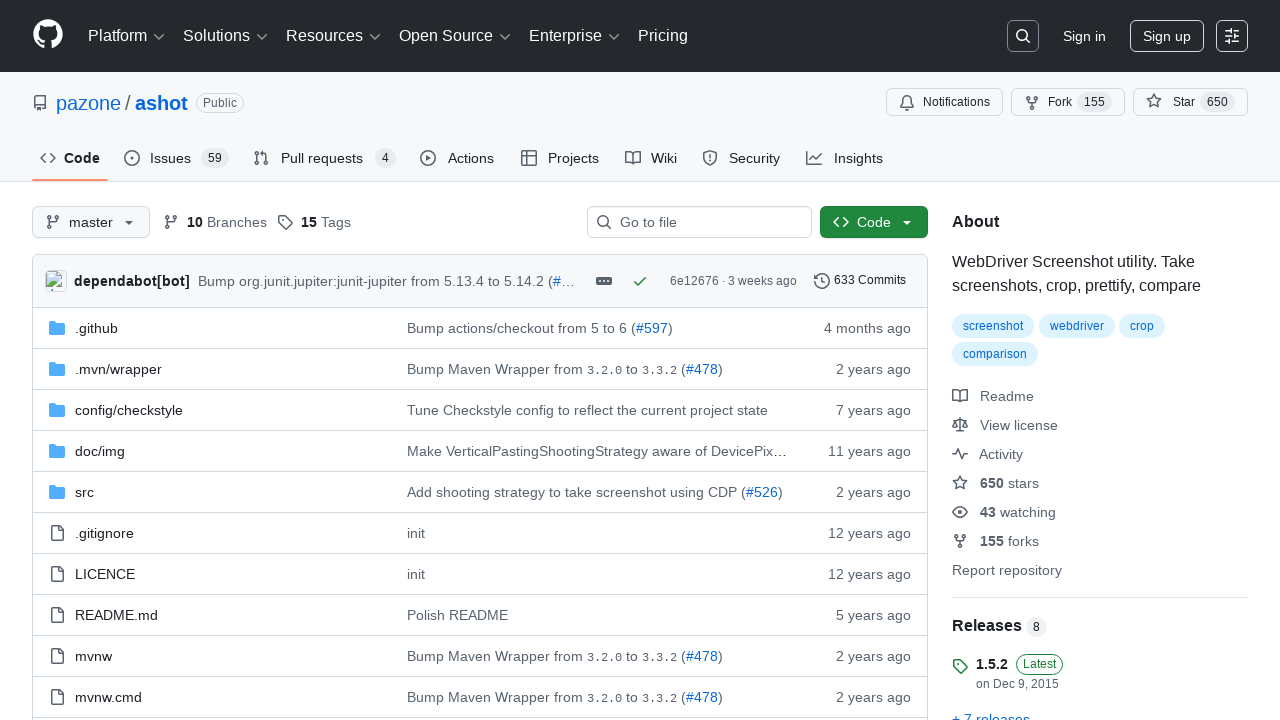

Navigated to AShot GitHub repository page
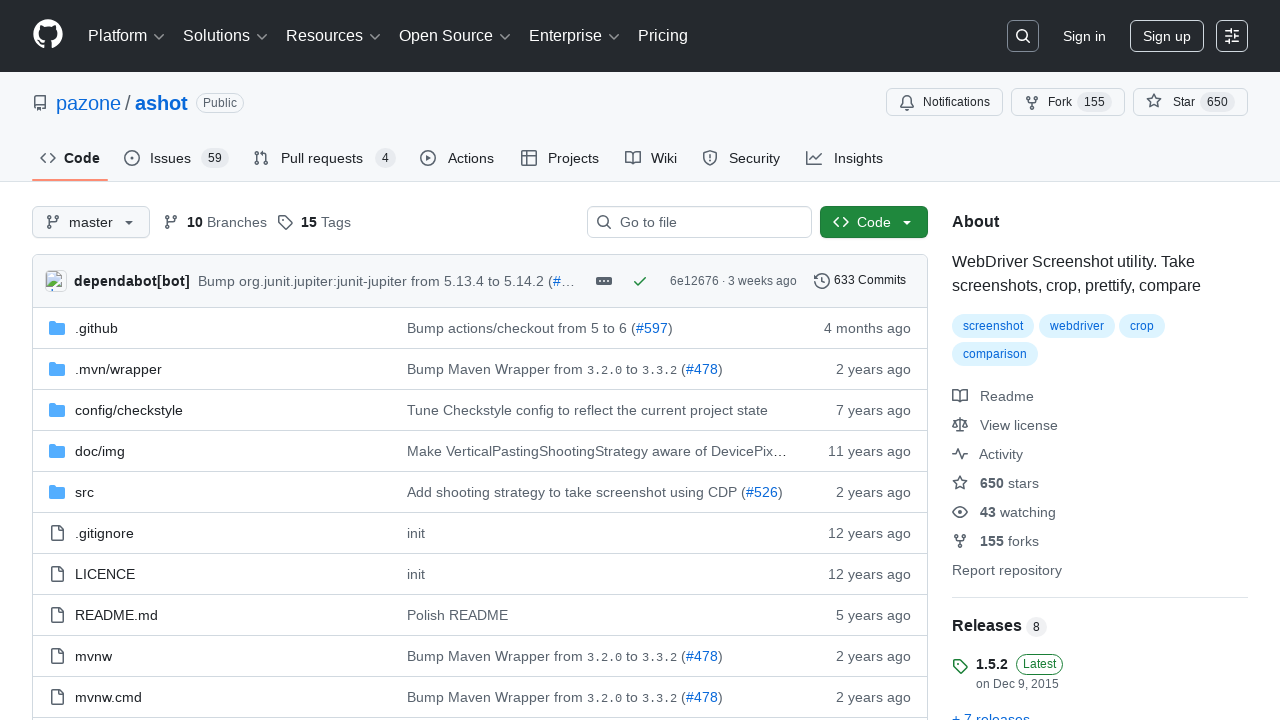

Repository content fully loaded - markdown body element appeared
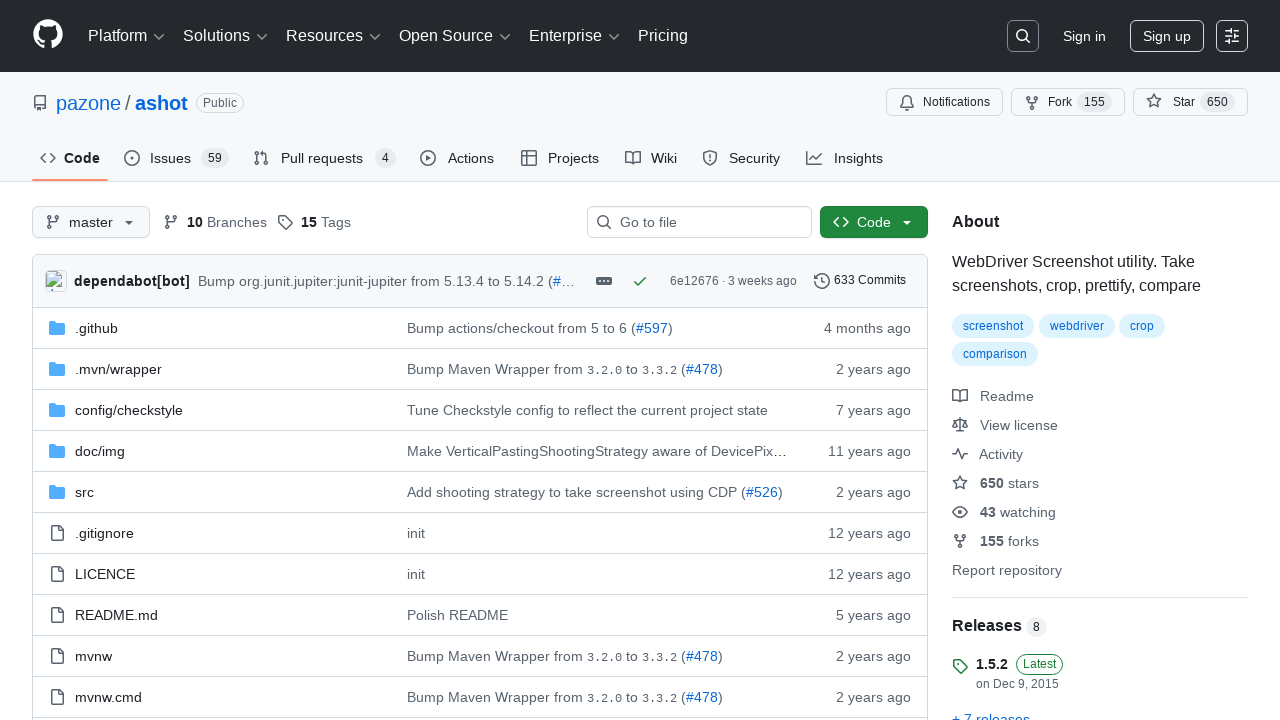

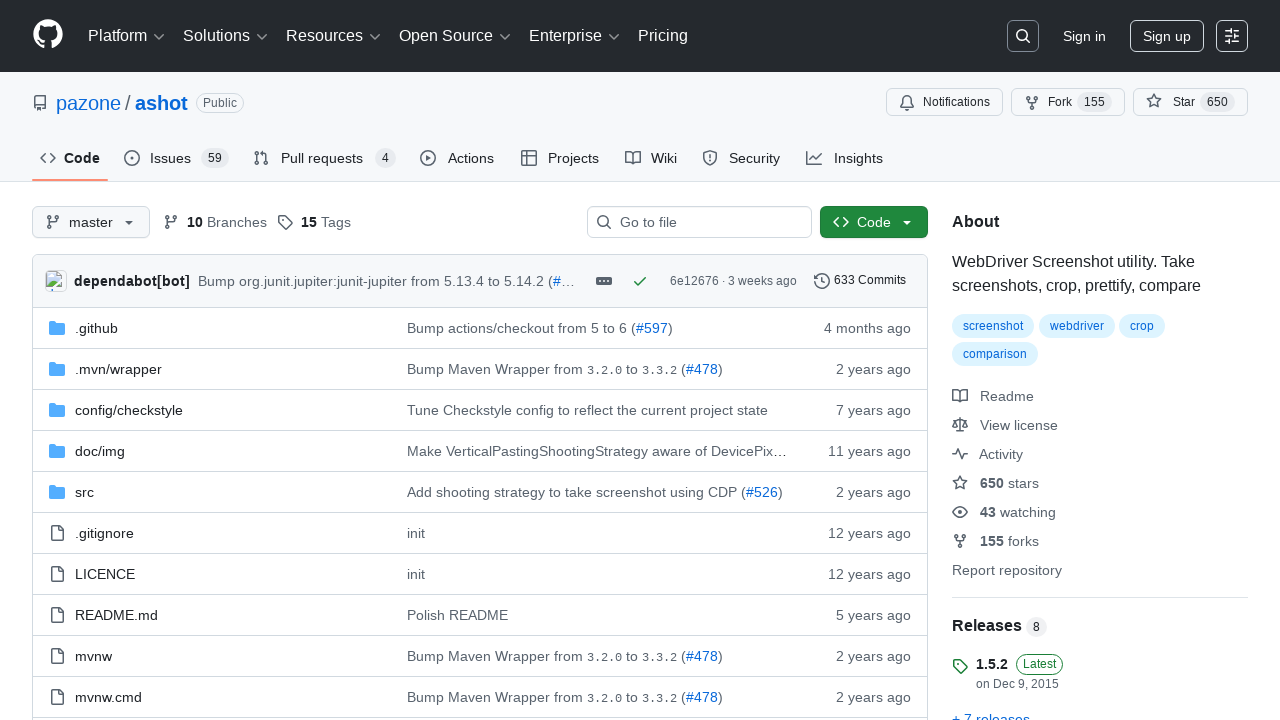